Tests pagination functionality on a reviews page by scrolling down and clicking the next page link twice to navigate through review pages.

Starting URL: https://www.reviews.io/company-reviews/store/natwest

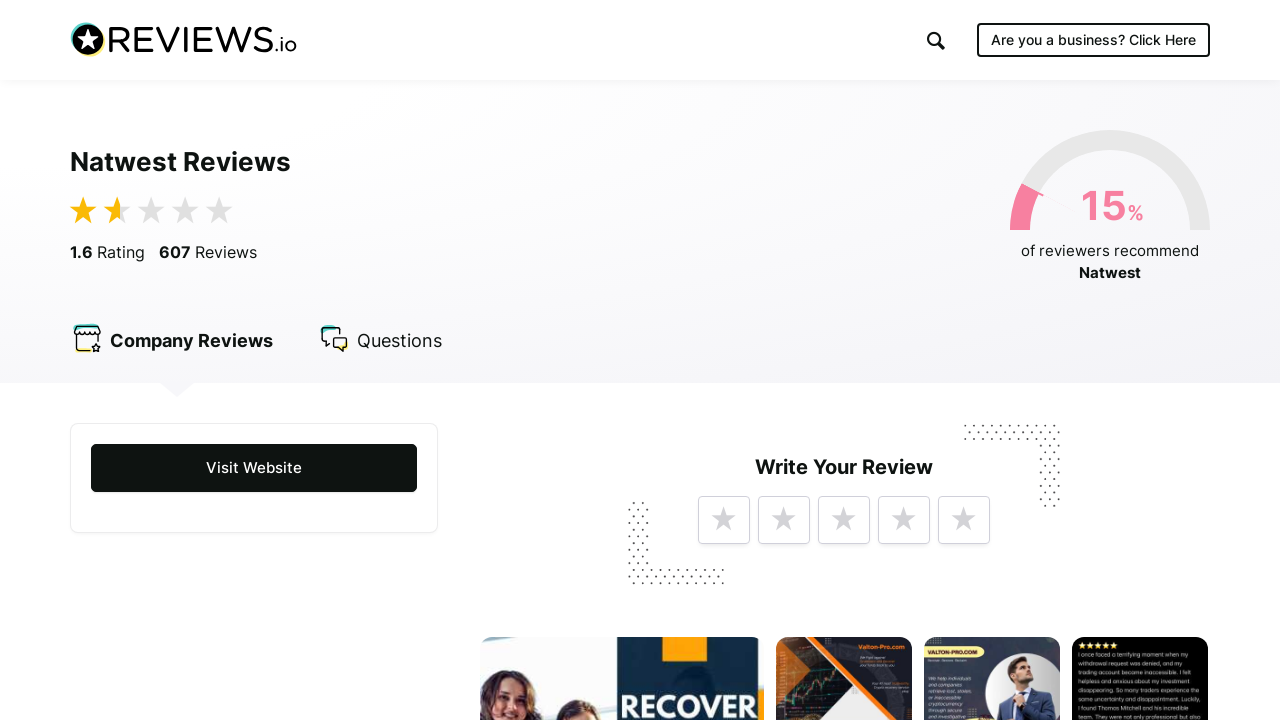

Set viewport size to 1054x810
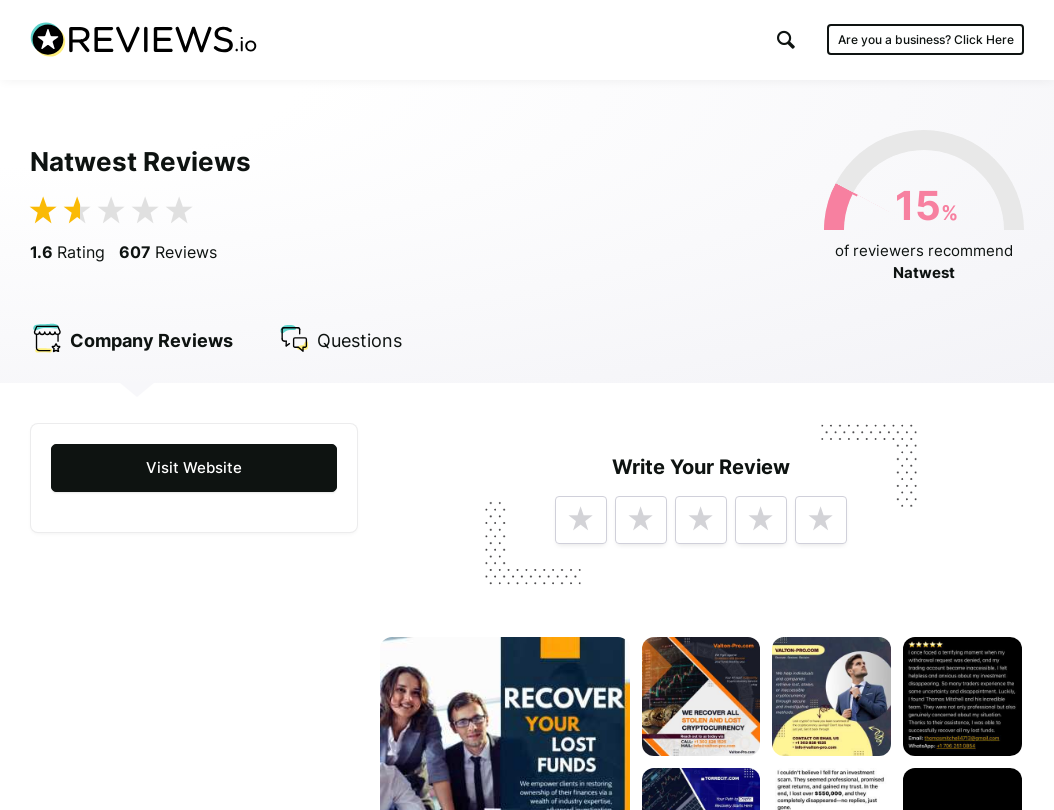

Scrolled down 548 pixels to reveal pagination controls
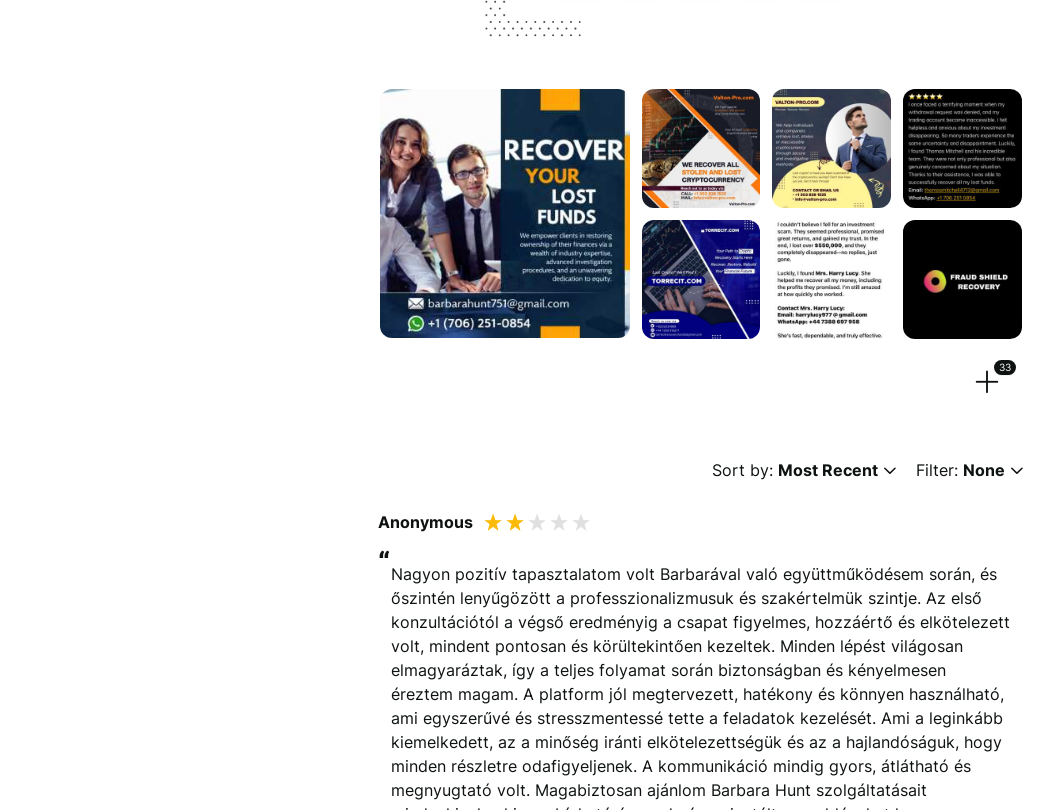

Clicked next page button (») for the first time at (818, 416) on a:text('»')
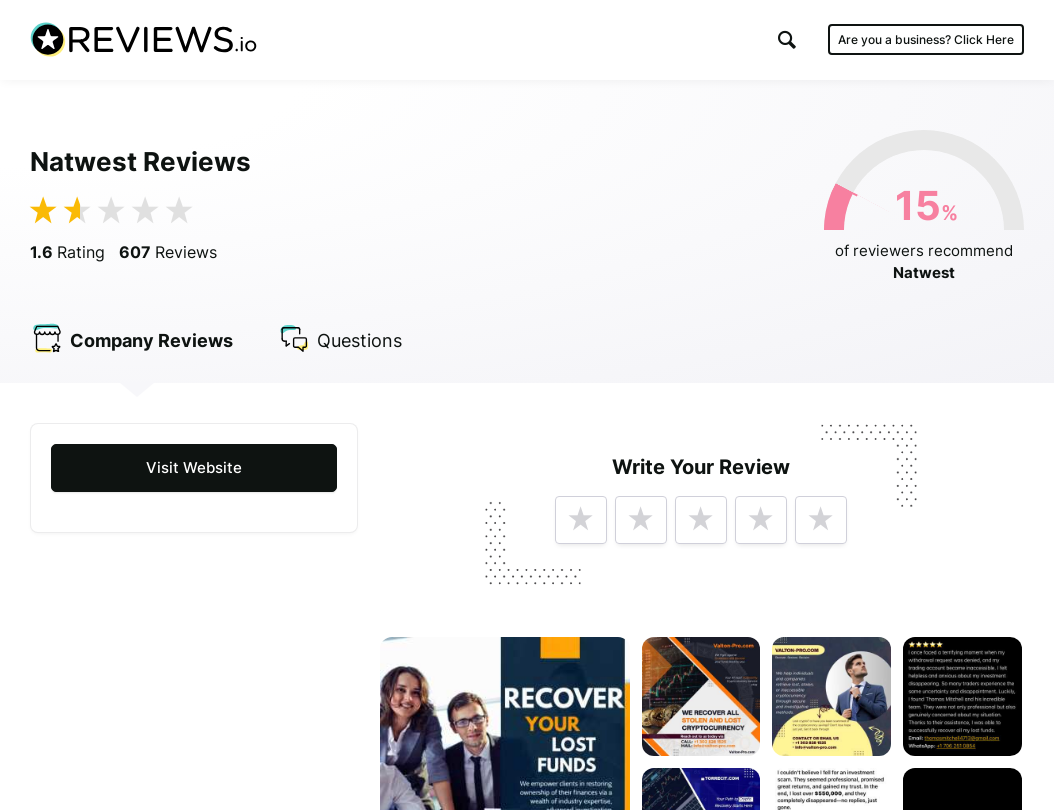

Waited for first page load to complete
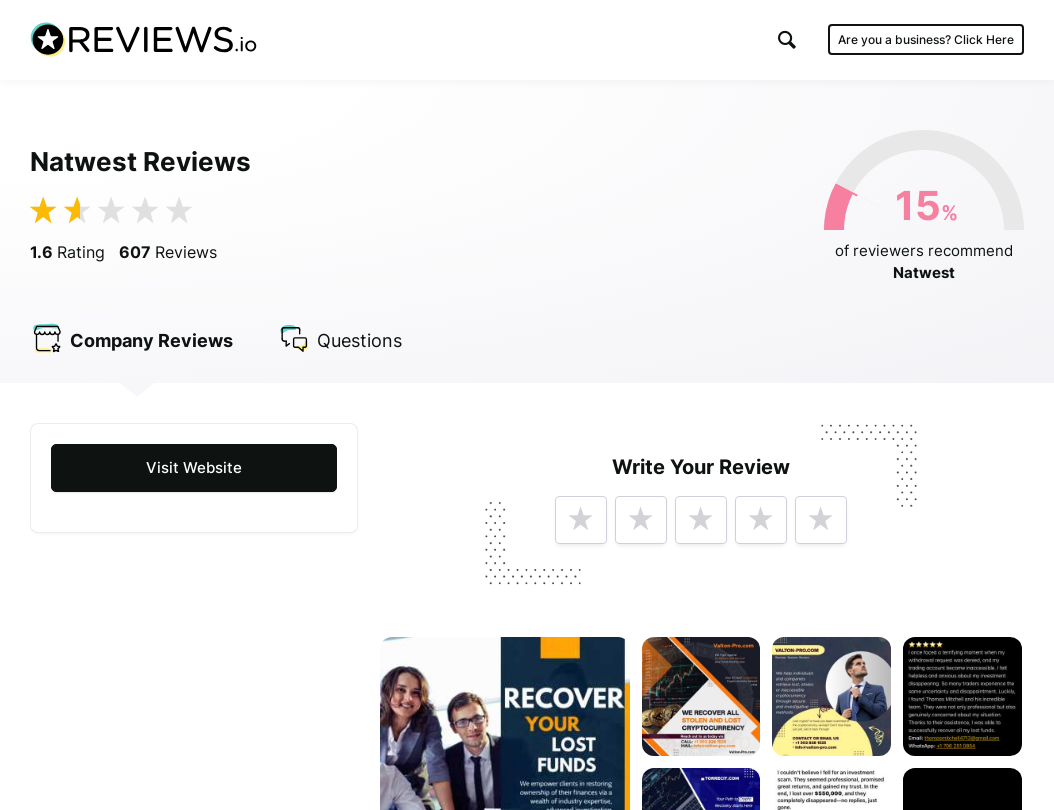

Clicked next page button (») for the second time at (818, 415) on a:text('»')
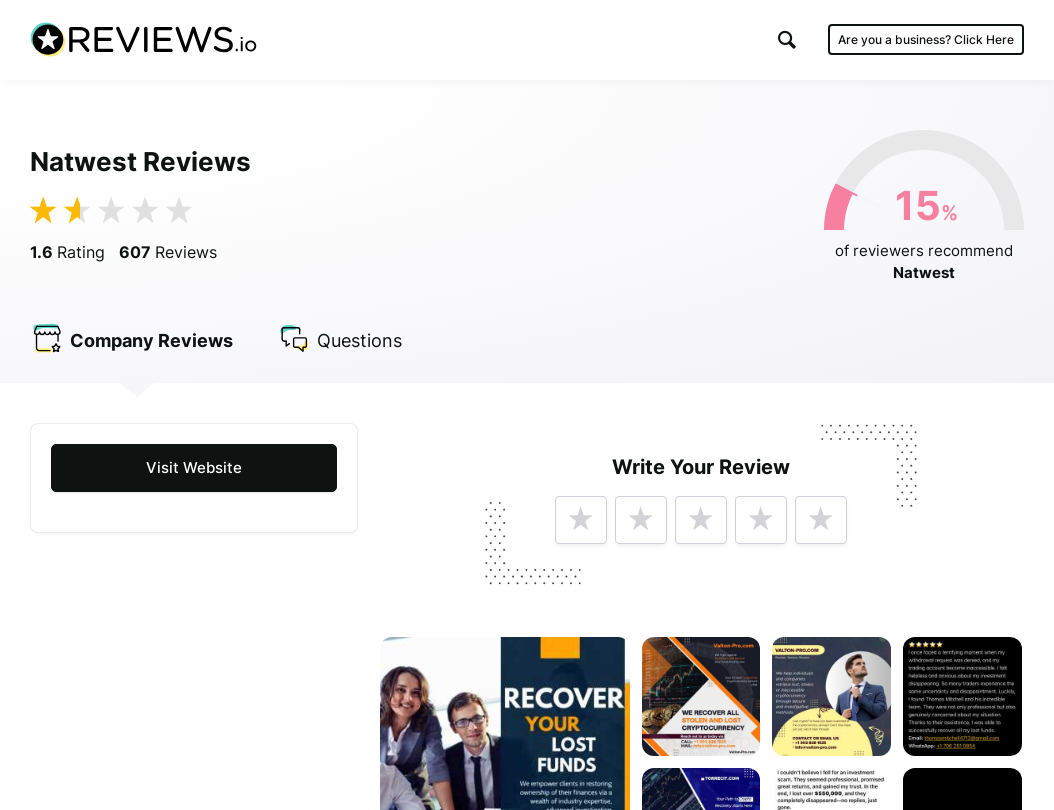

Waited for second page load to complete
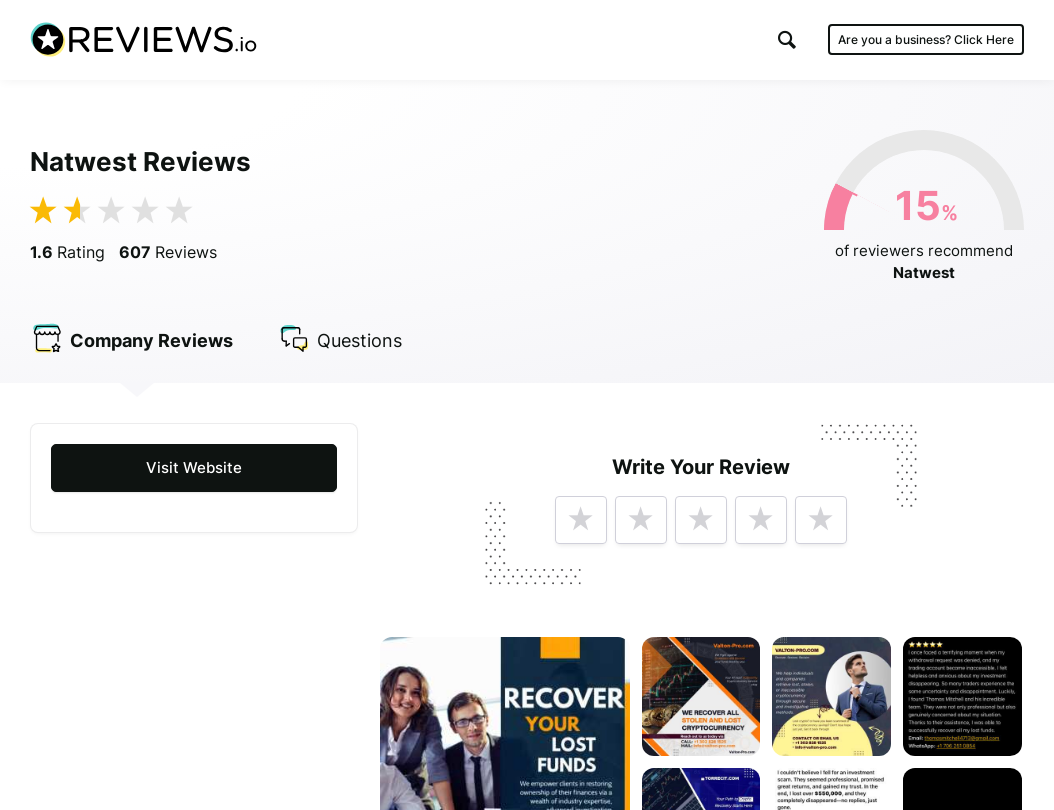

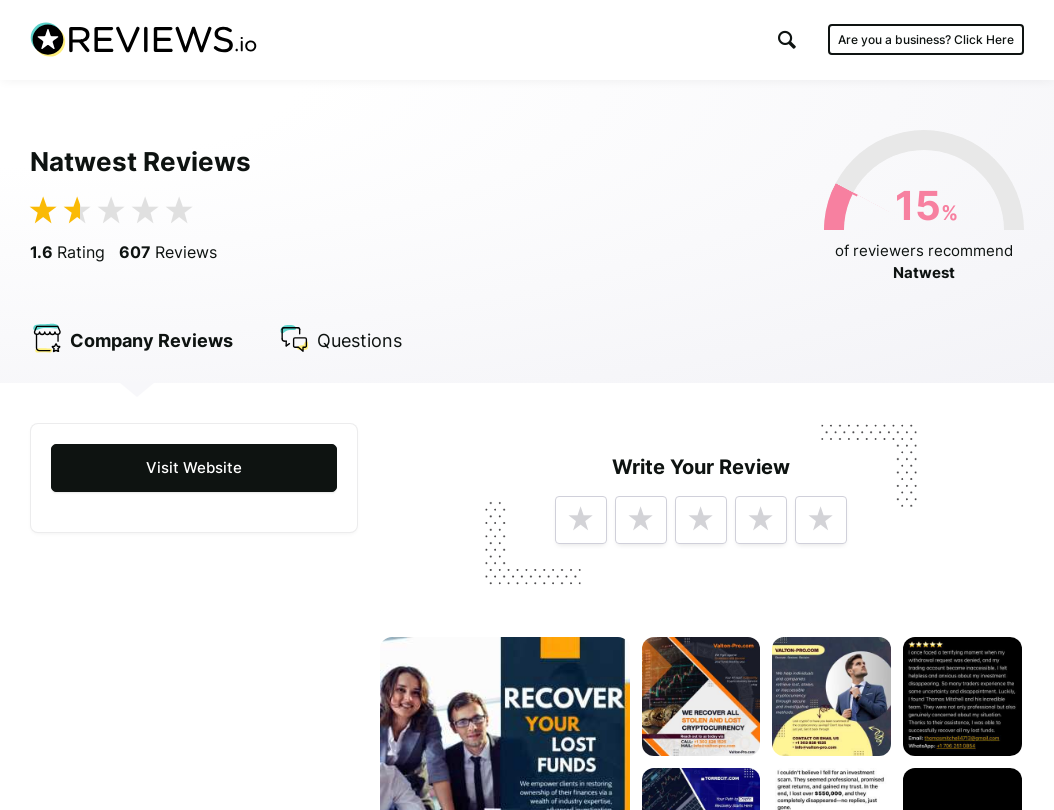